Tests the autocomplete functionality by typing "uni" in a country search box, selecting "United Kingdom" from the suggestions dropdown, clicking submit, and verifying the result contains the selected country.

Starting URL: https://testcenter.techproeducation.com/index.php?page=autocomplete

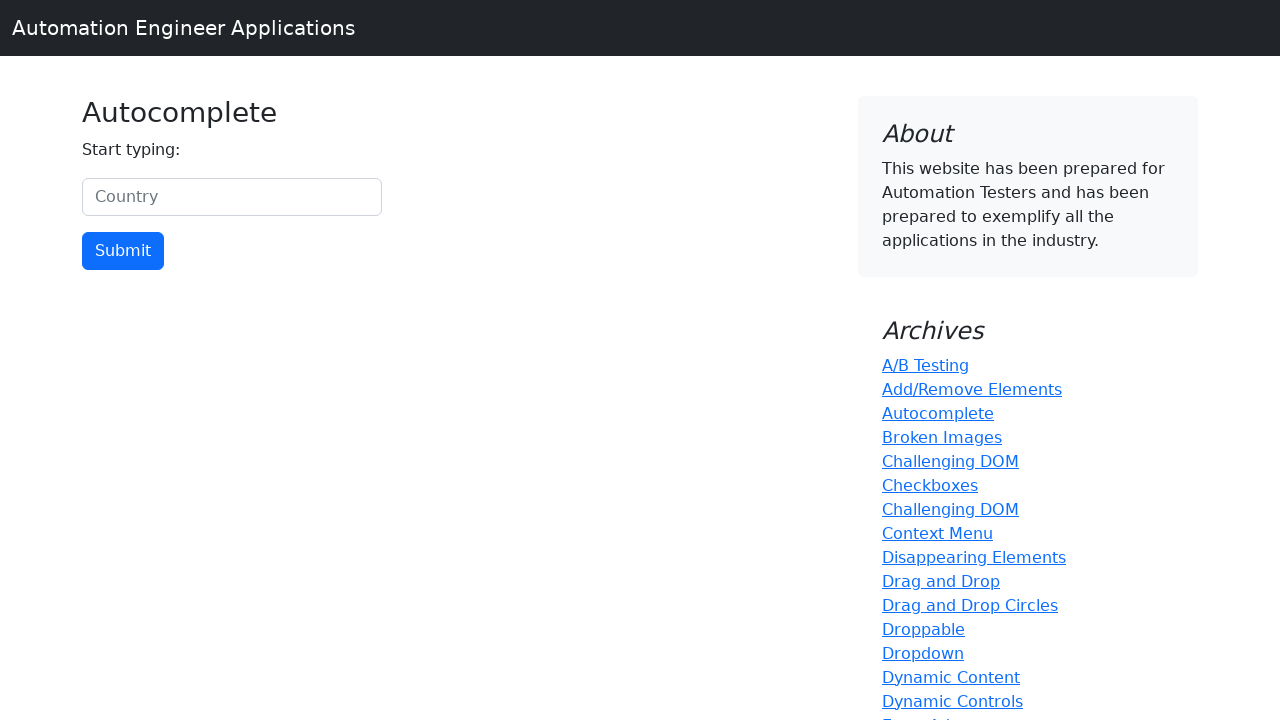

Typed 'uni' in country search box on #myCountry
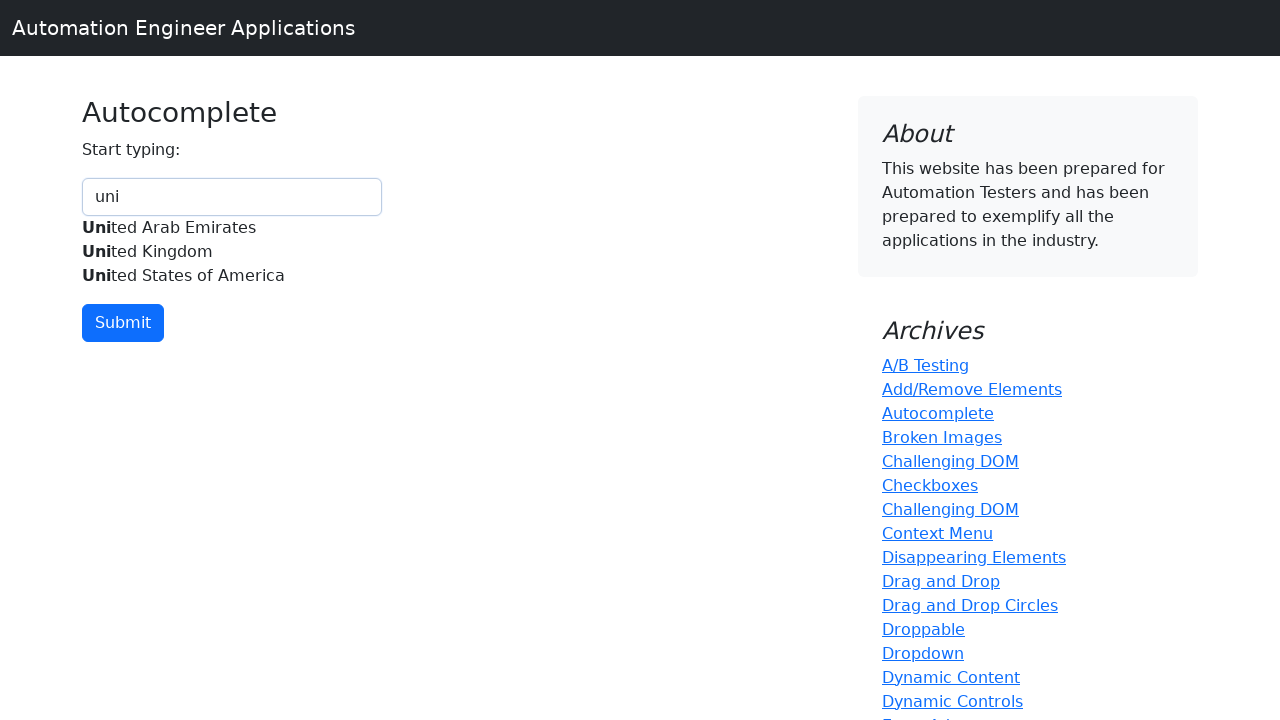

Autocomplete suggestions appeared with 'United Kingdom' option
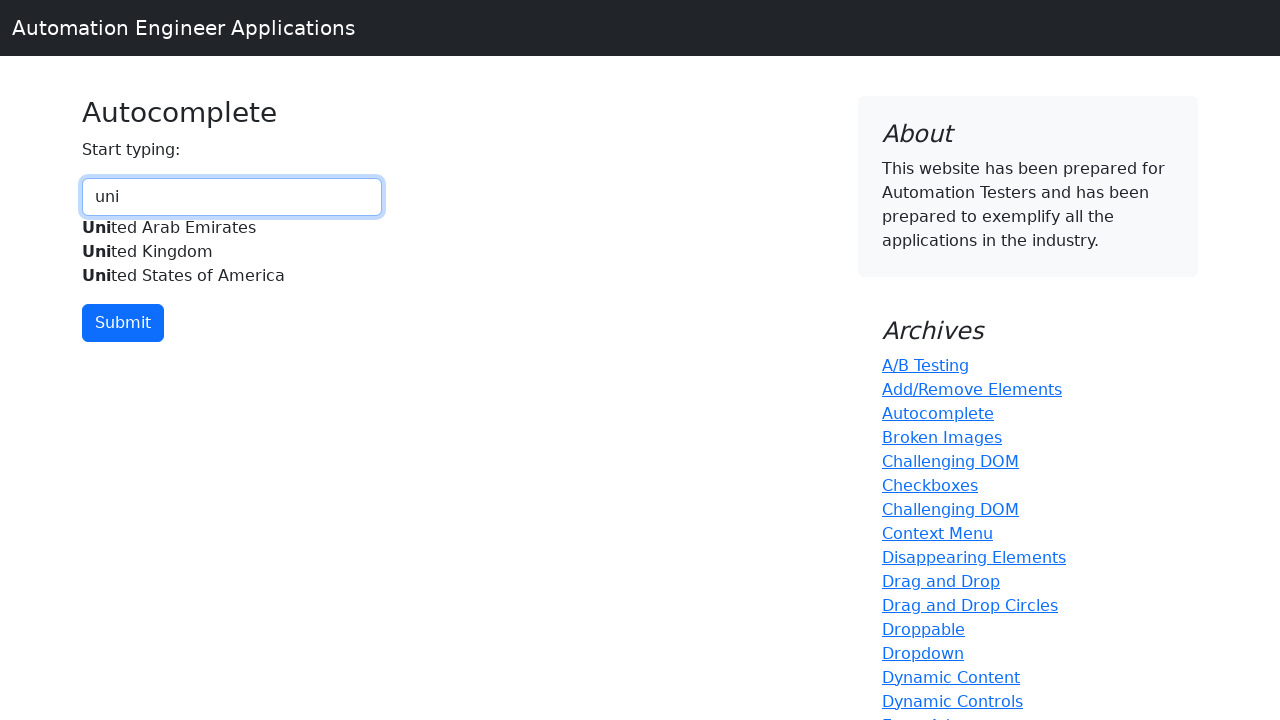

Clicked 'United Kingdom' from autocomplete dropdown at (232, 252) on xpath=//div[@id='myCountryautocomplete-list']//*[.='United Kingdom']
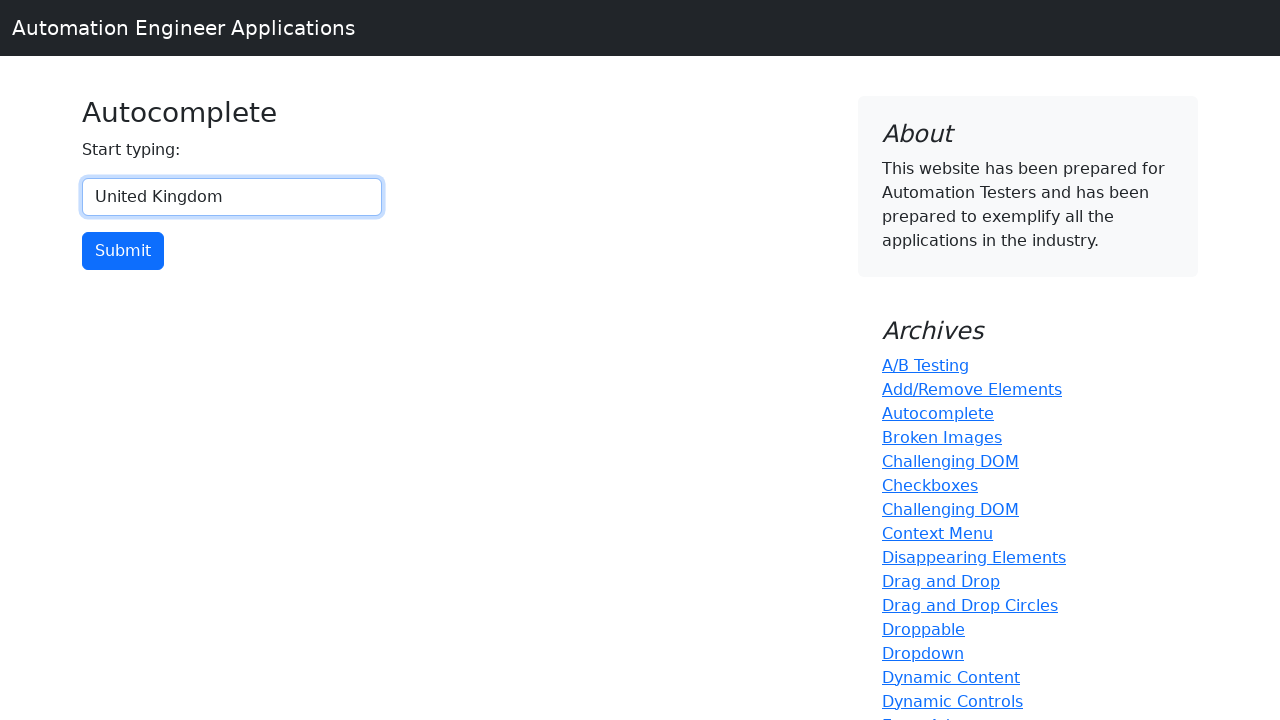

Clicked submit button at (123, 251) on input[type='button']
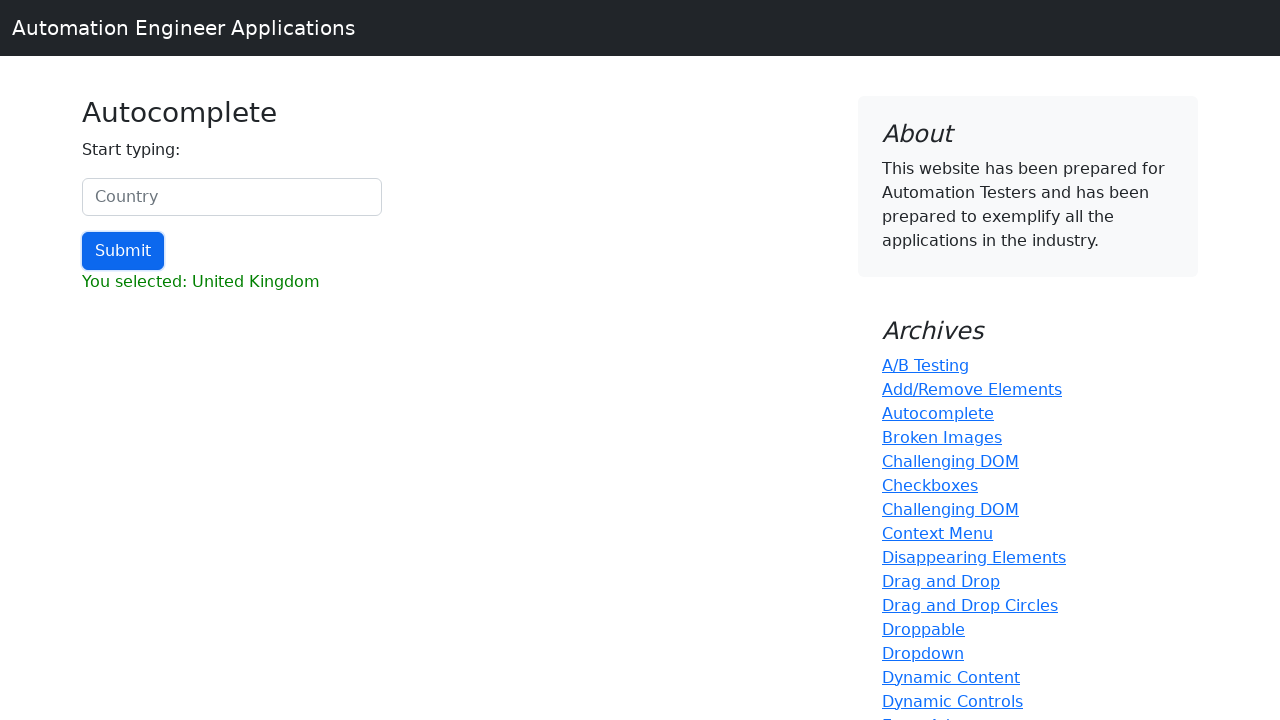

Result container loaded
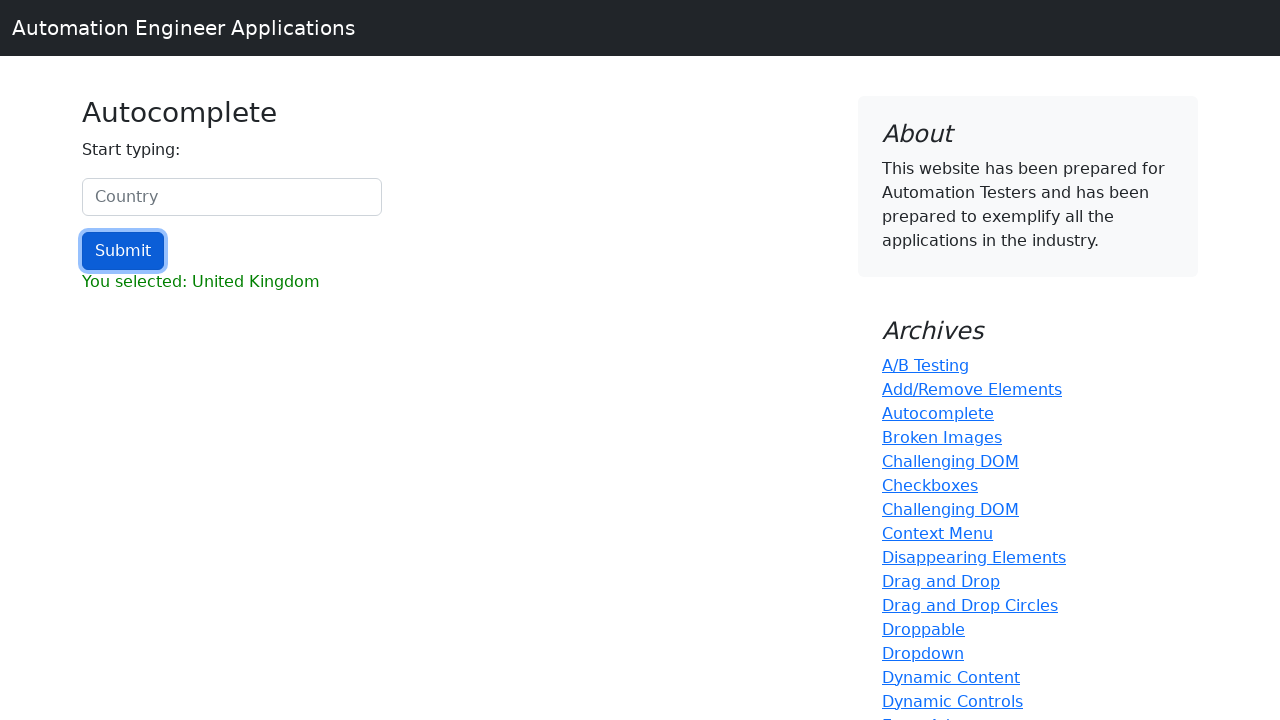

Retrieved result text: You selected: United Kingdom
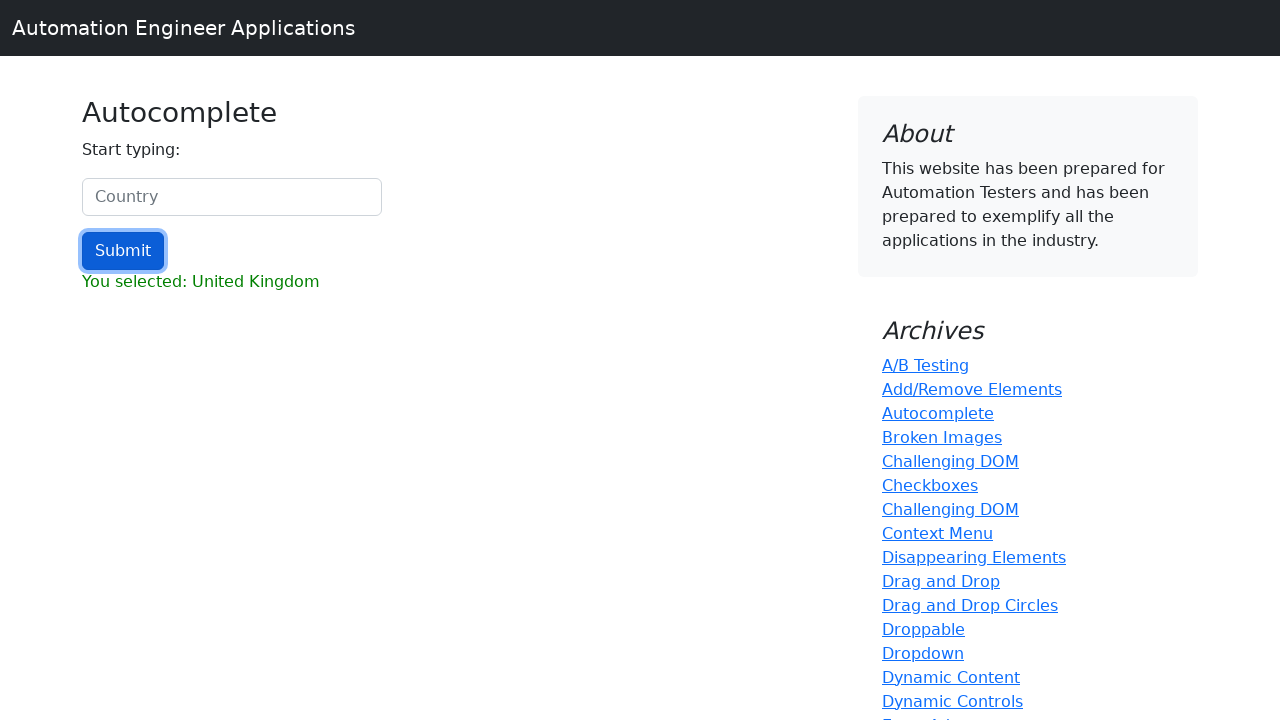

Verified 'United Kingdom' is present in result
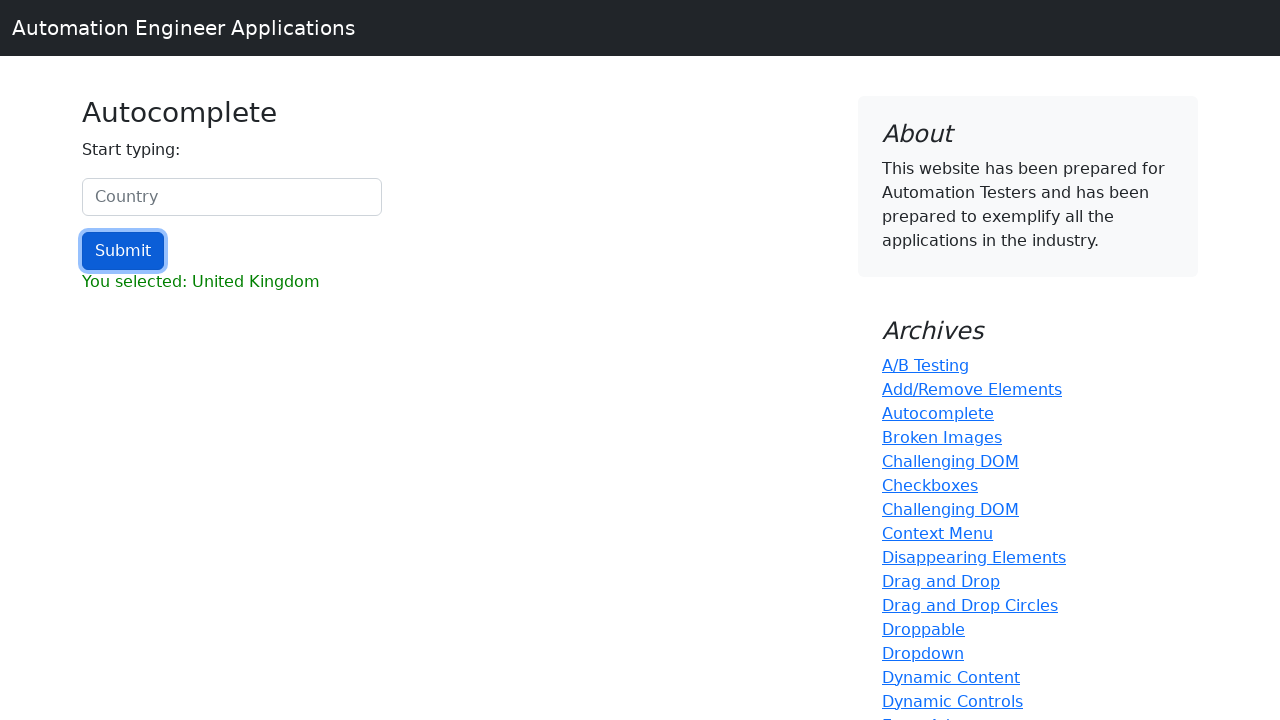

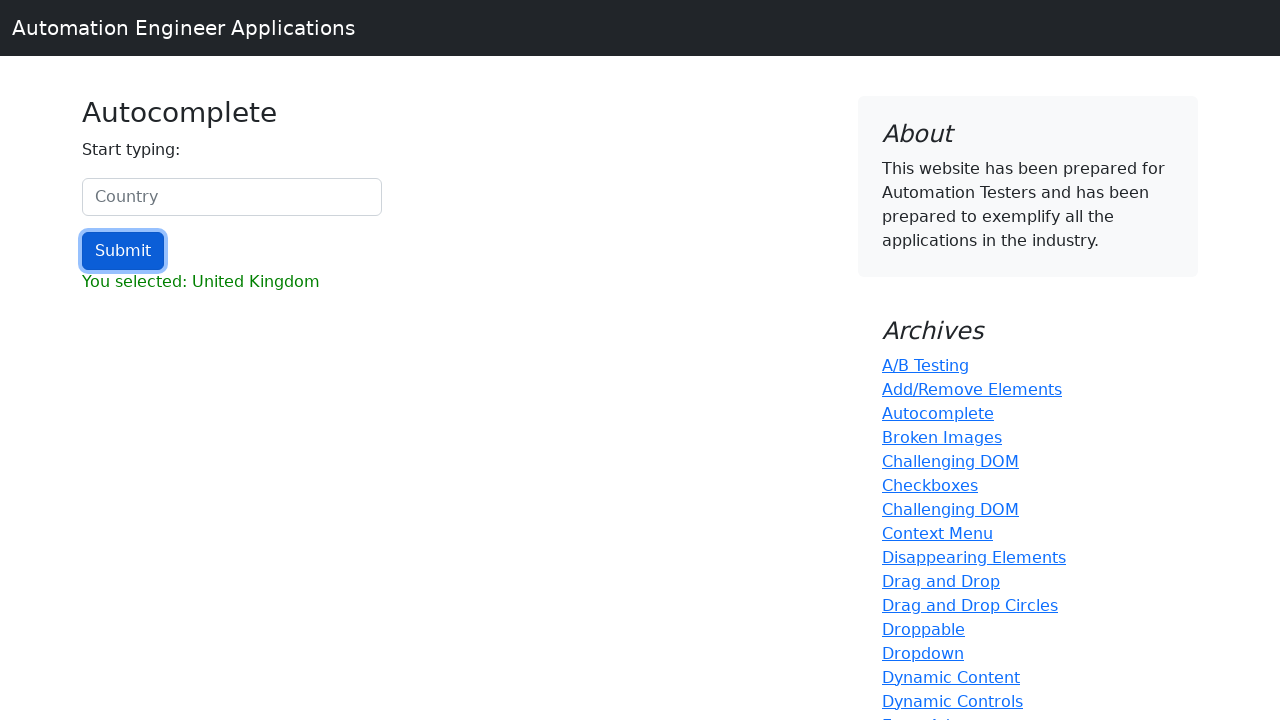